Tests scrolling within iframes by scrolling the main page and then scrolling within a nested frame

Starting URL: https://demoqa.com/frames

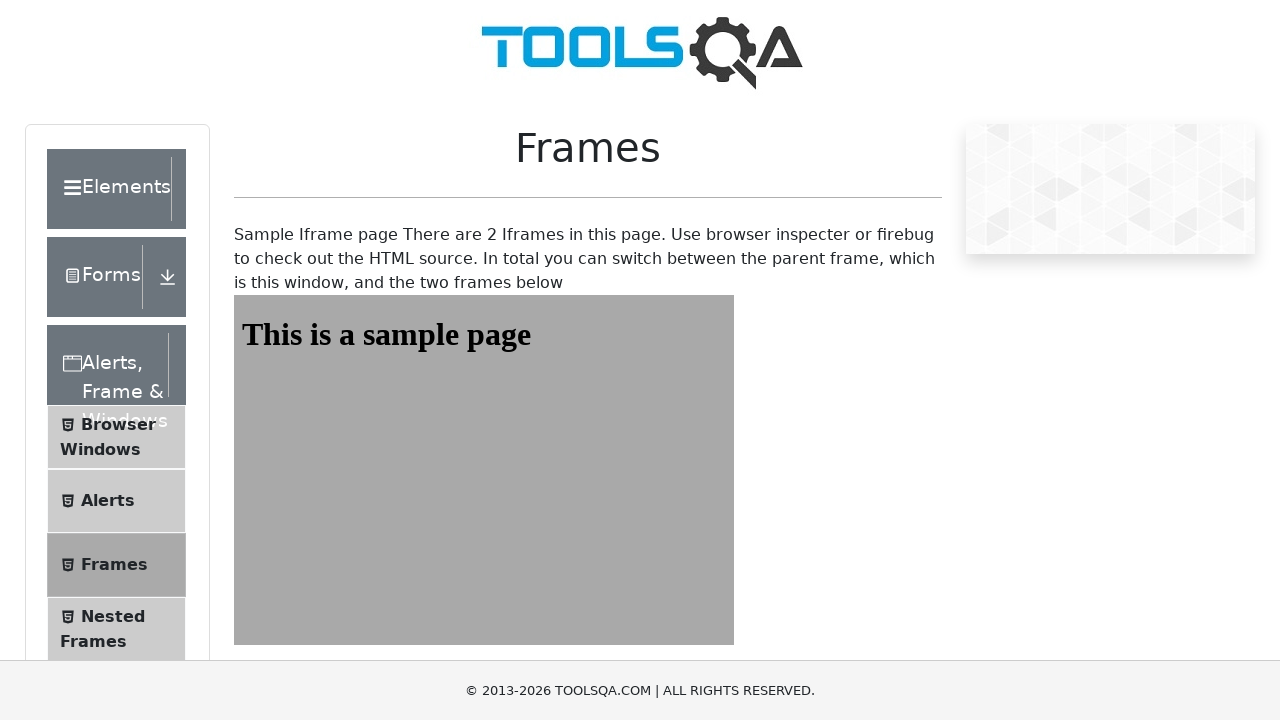

Scrolled main page down by 300 pixels
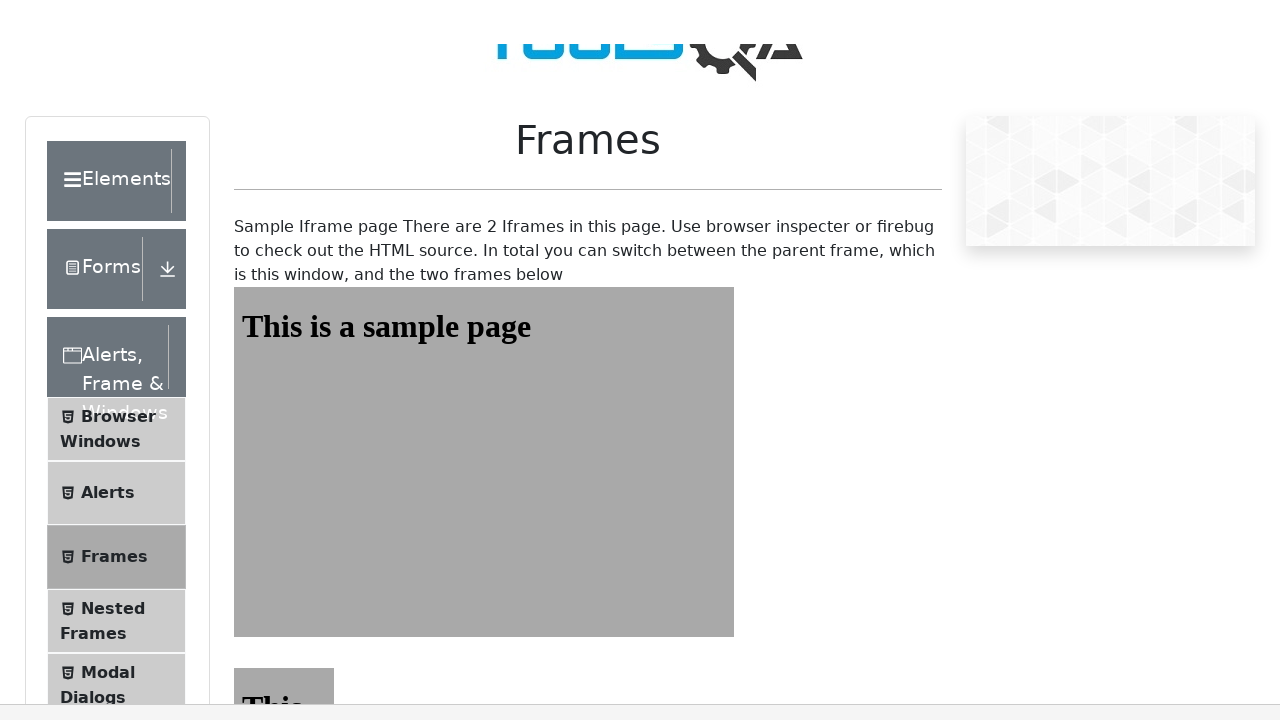

Located frame2 element
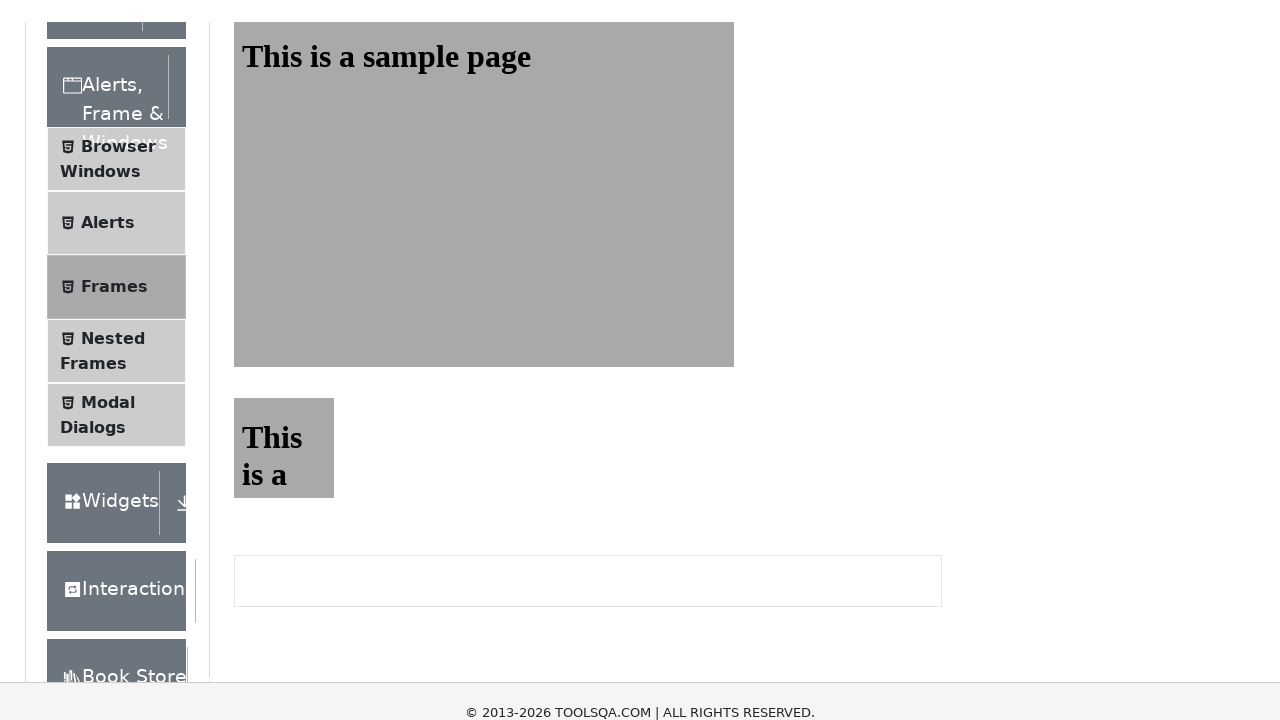

Scrolled within frame2 by 1000 pixels
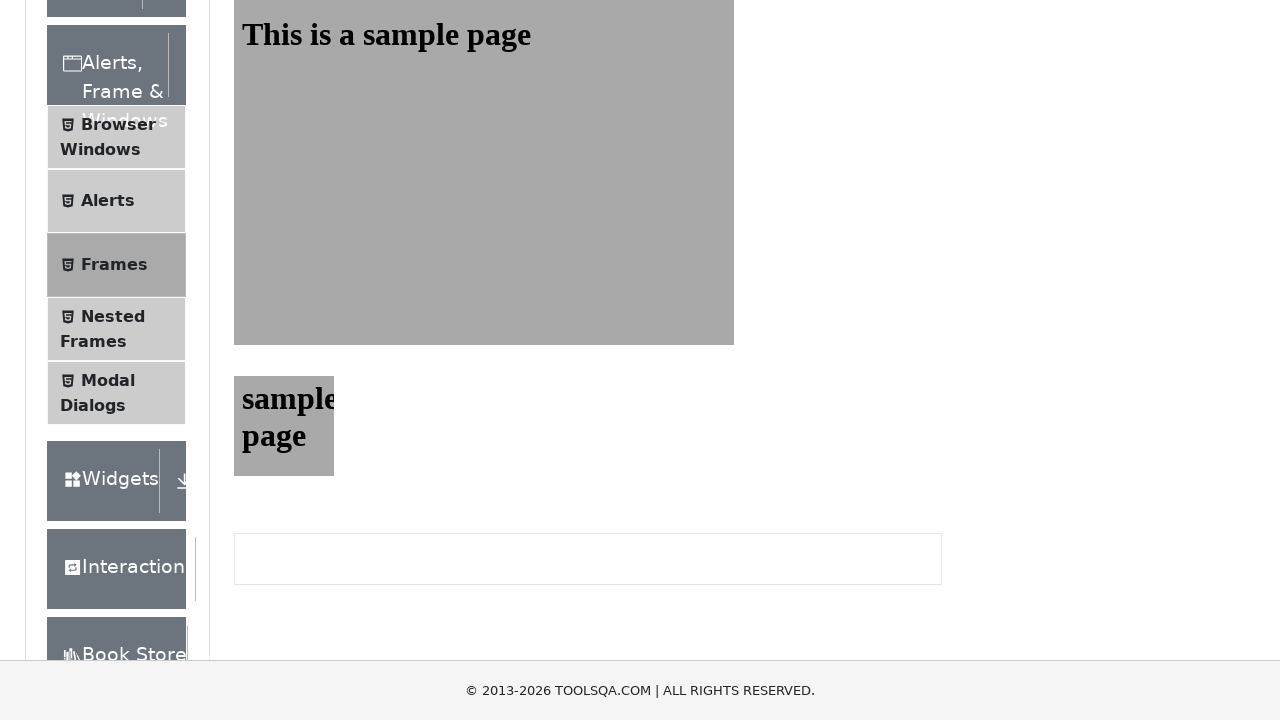

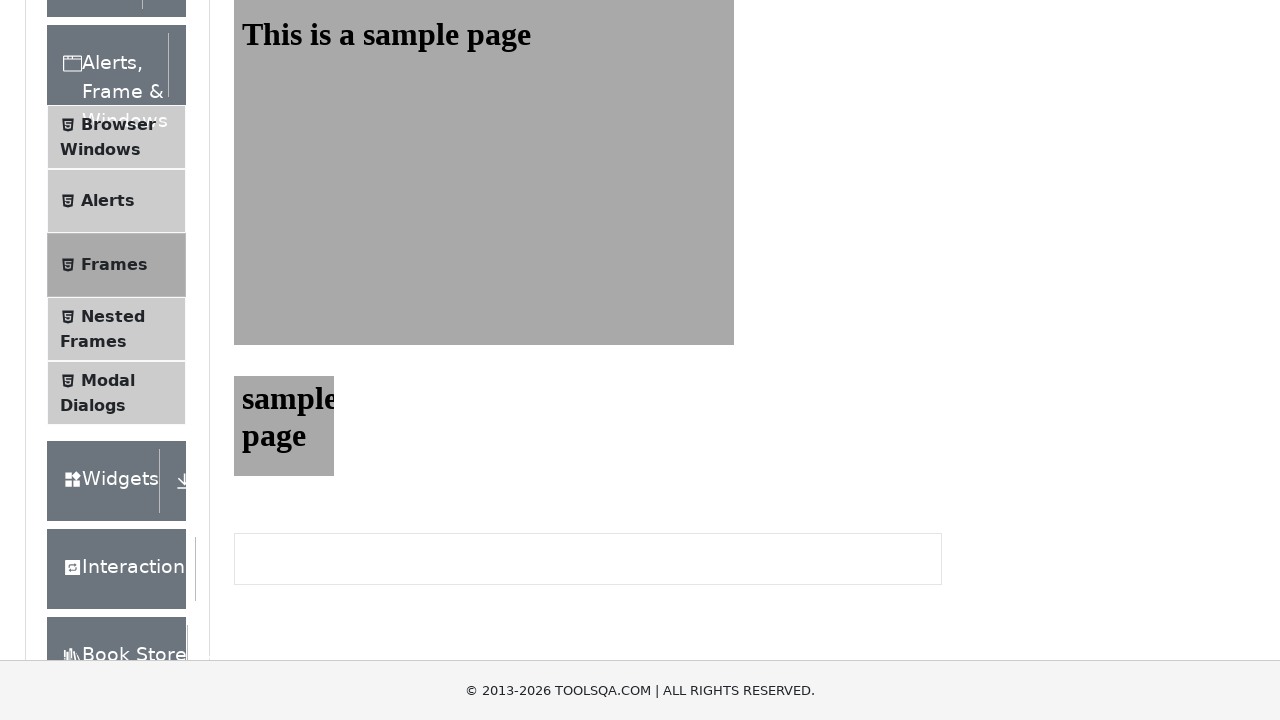